Tests JavaScript popup dialogs (alert, confirm, and prompt) by clicking buttons that trigger each type and verifying the results are displayed correctly.

Starting URL: https://the-internet.herokuapp.com/javascript_alerts

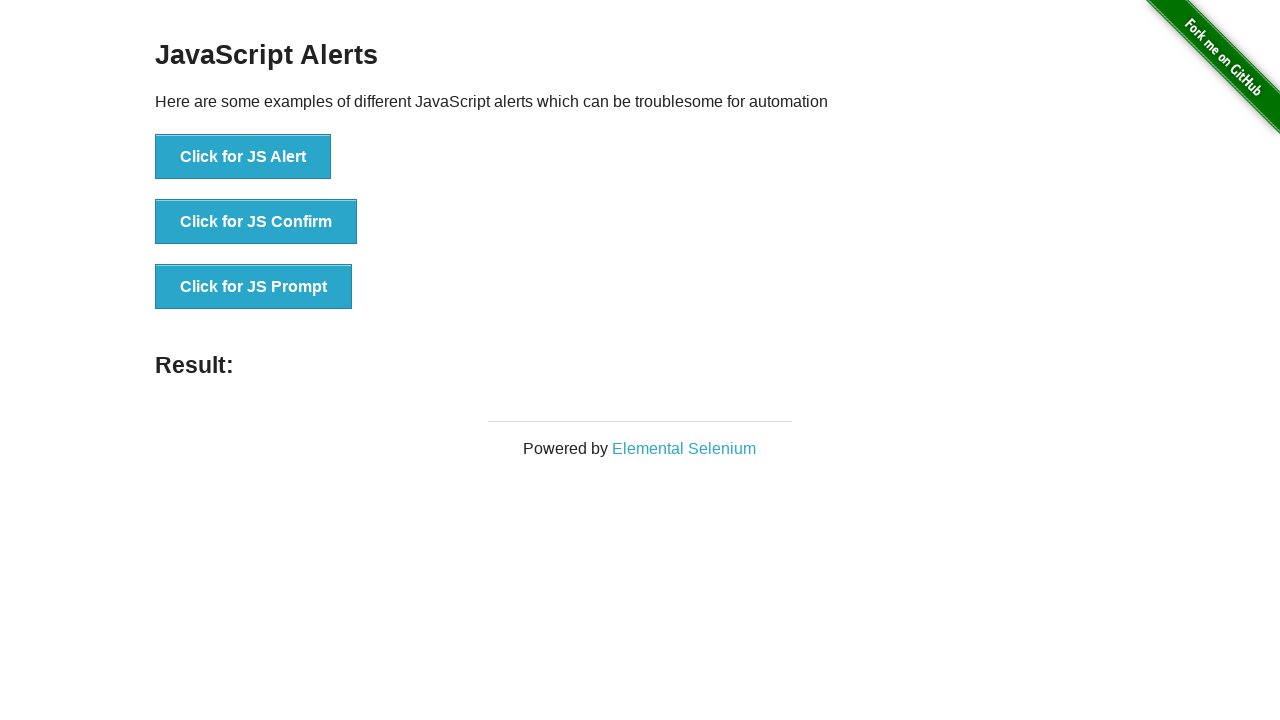

Clicked JS Alert button at (243, 157) on xpath=//button[text()='Click for JS Alert']
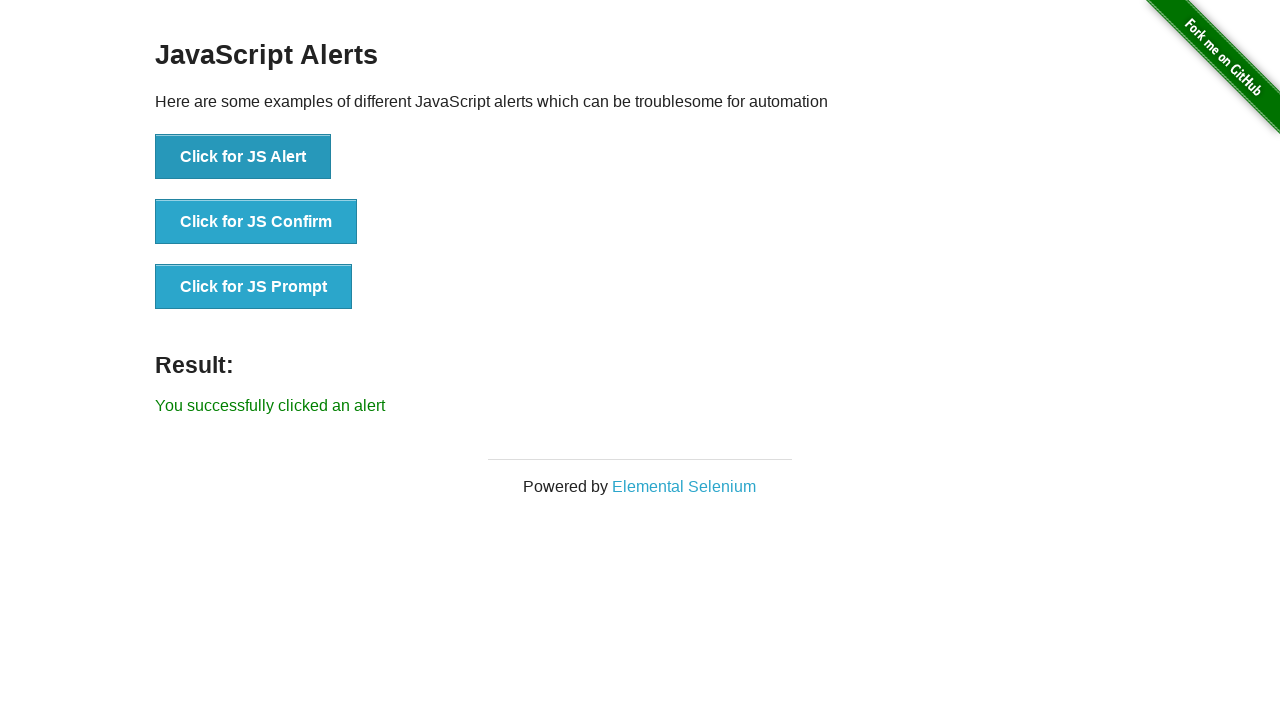

Alert dialog dismissed and result displayed
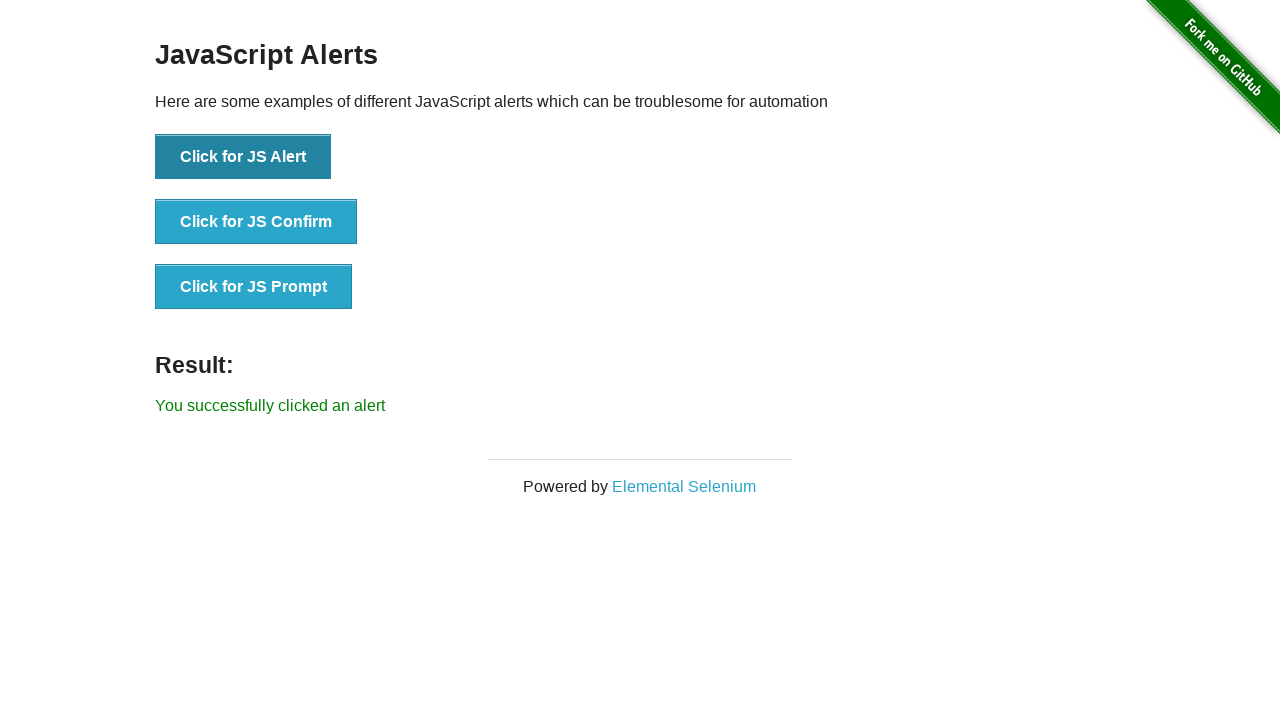

Clicked JS Confirm button at (256, 222) on xpath=//button[text()='Click for JS Confirm']
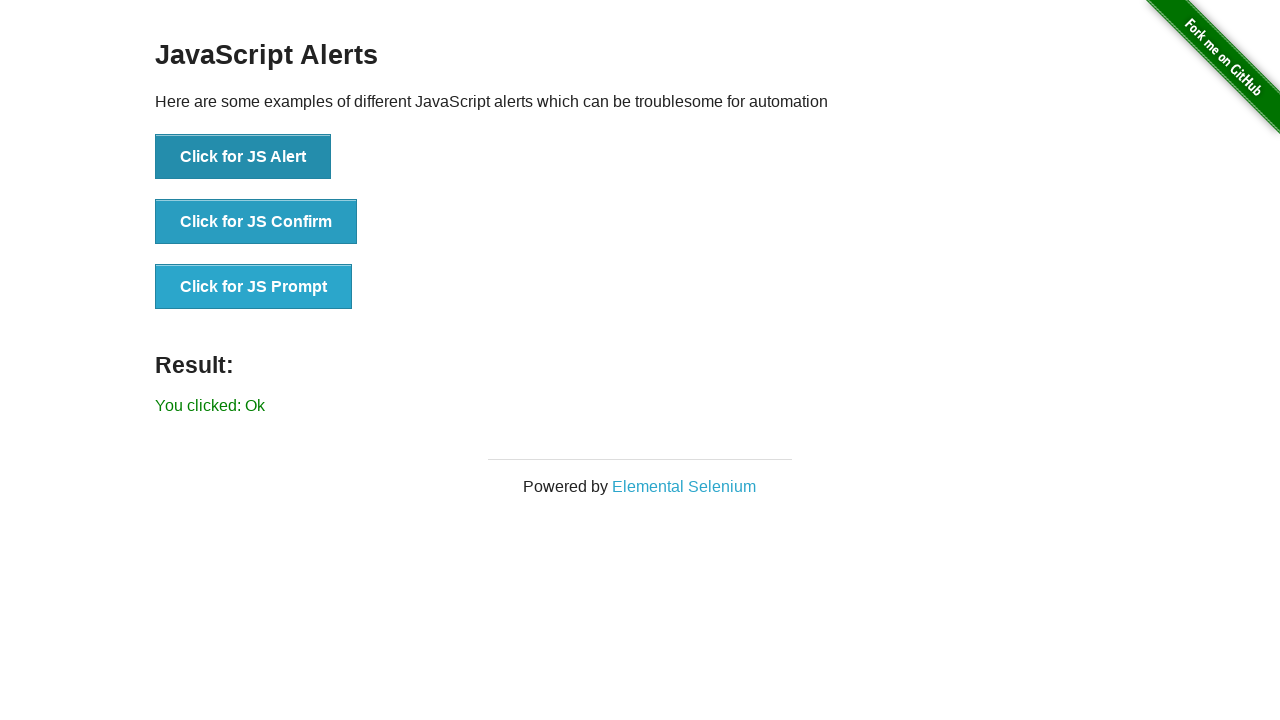

Confirm dialog accepted and result displayed
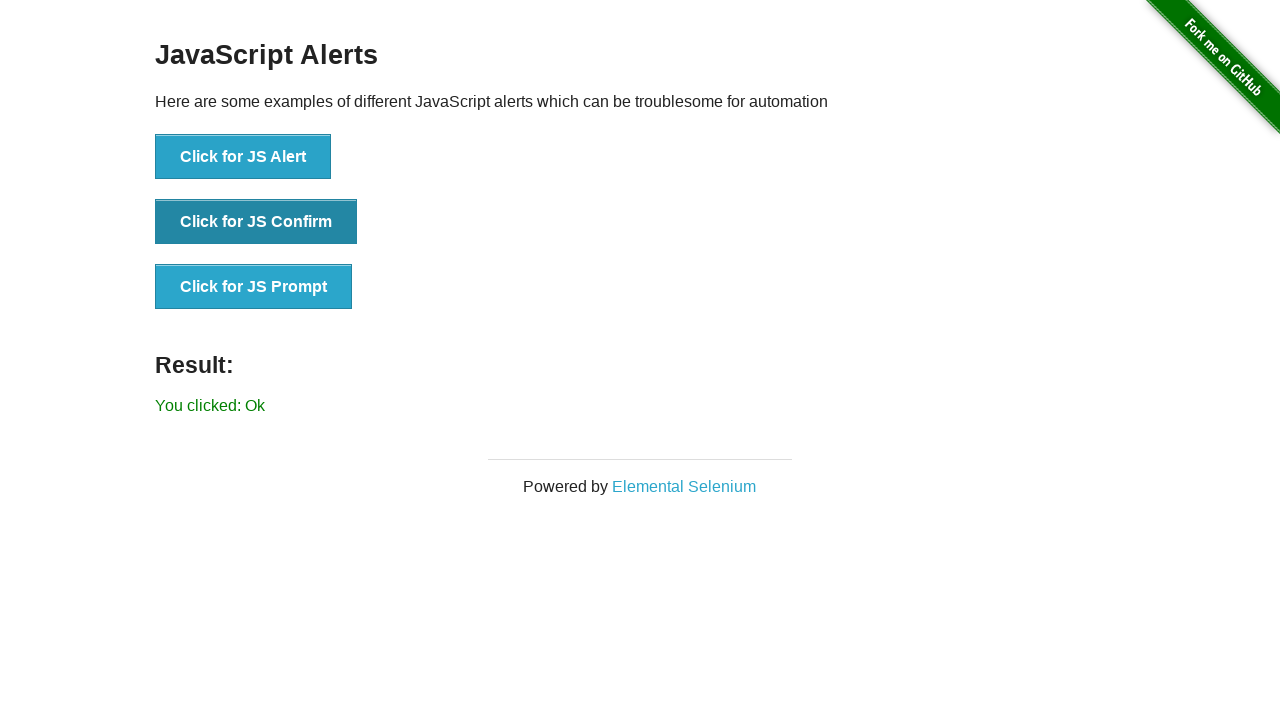

Clicked JS Prompt button at (254, 287) on xpath=//button[text()='Click for JS Prompt']
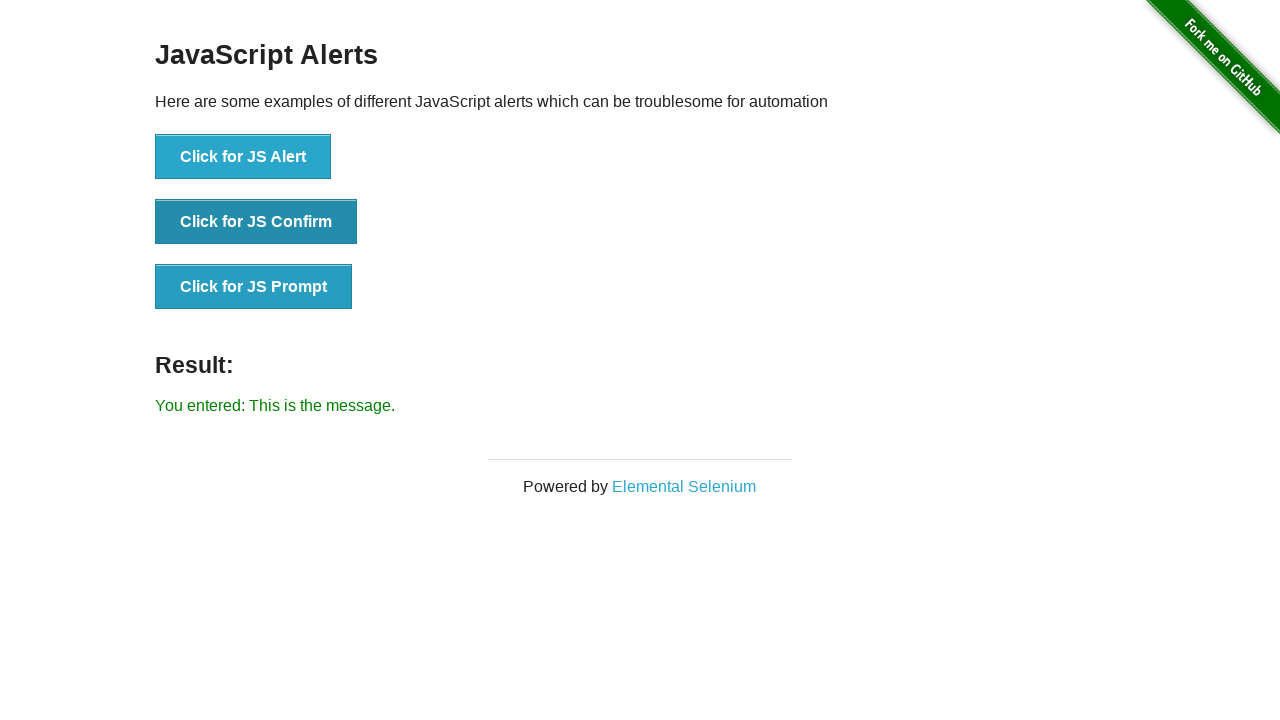

Prompt dialog accepted with message 'This is the message.' and result displayed
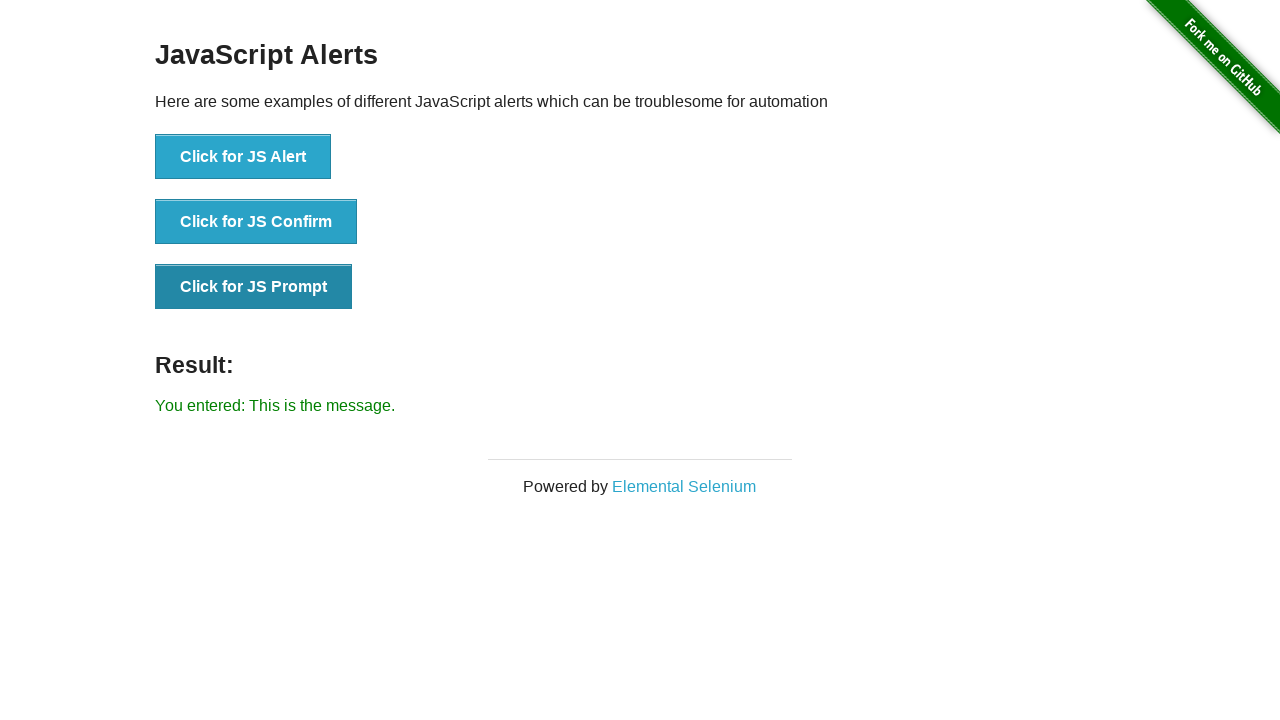

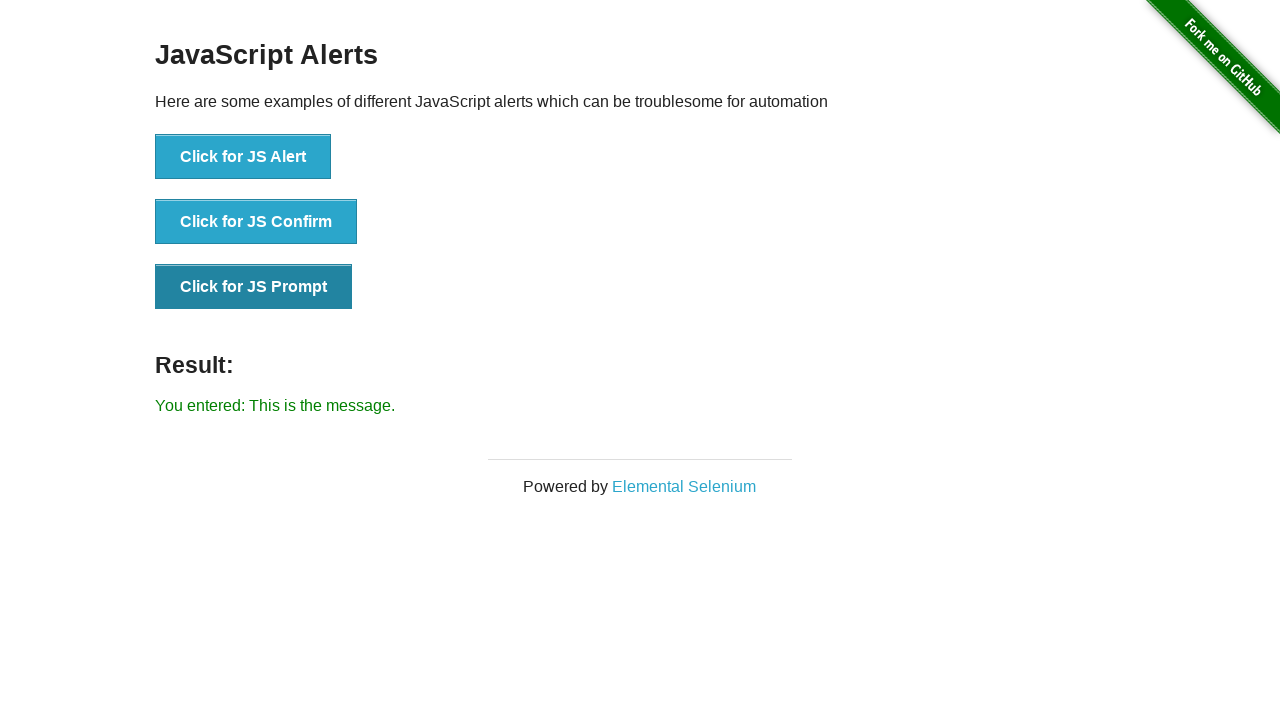